Tests DuckDuckGo search functionality by searching for "FluentLenium" and verifying the page title contains the search term

Starting URL: https://duckduckgo.com

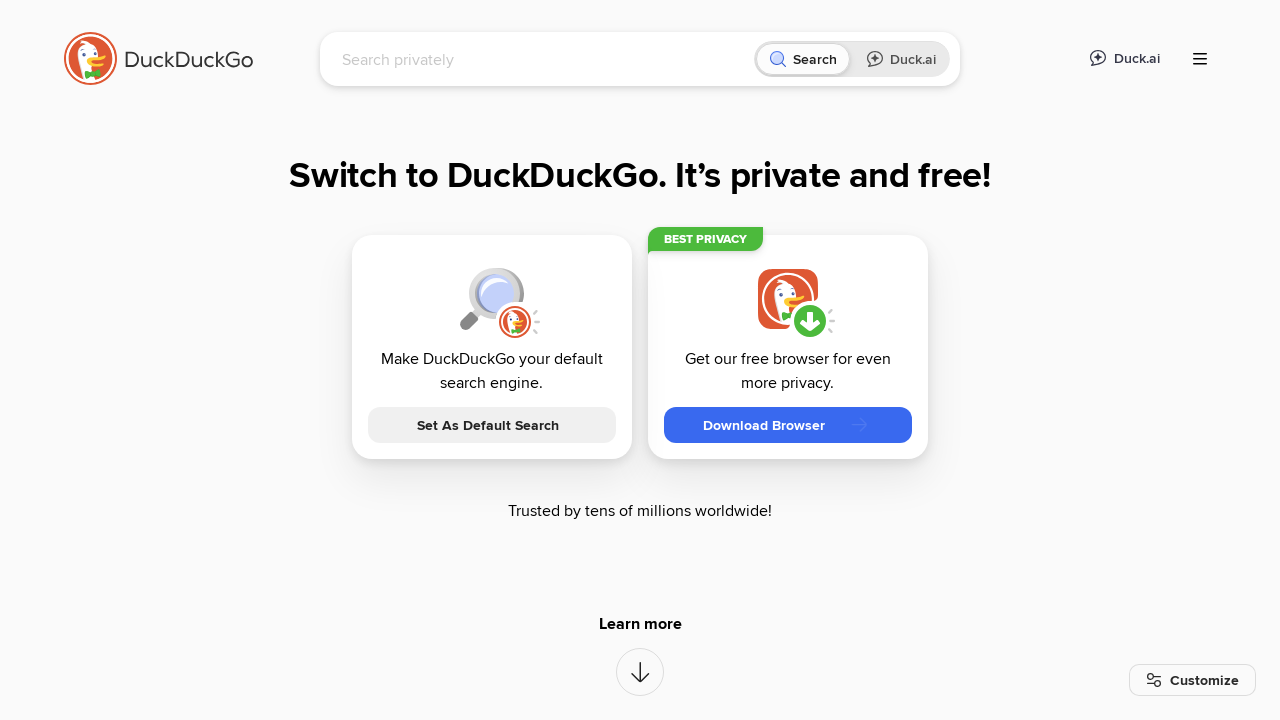

Filled DuckDuckGo search field with 'FluentLenium' on input[name='q']
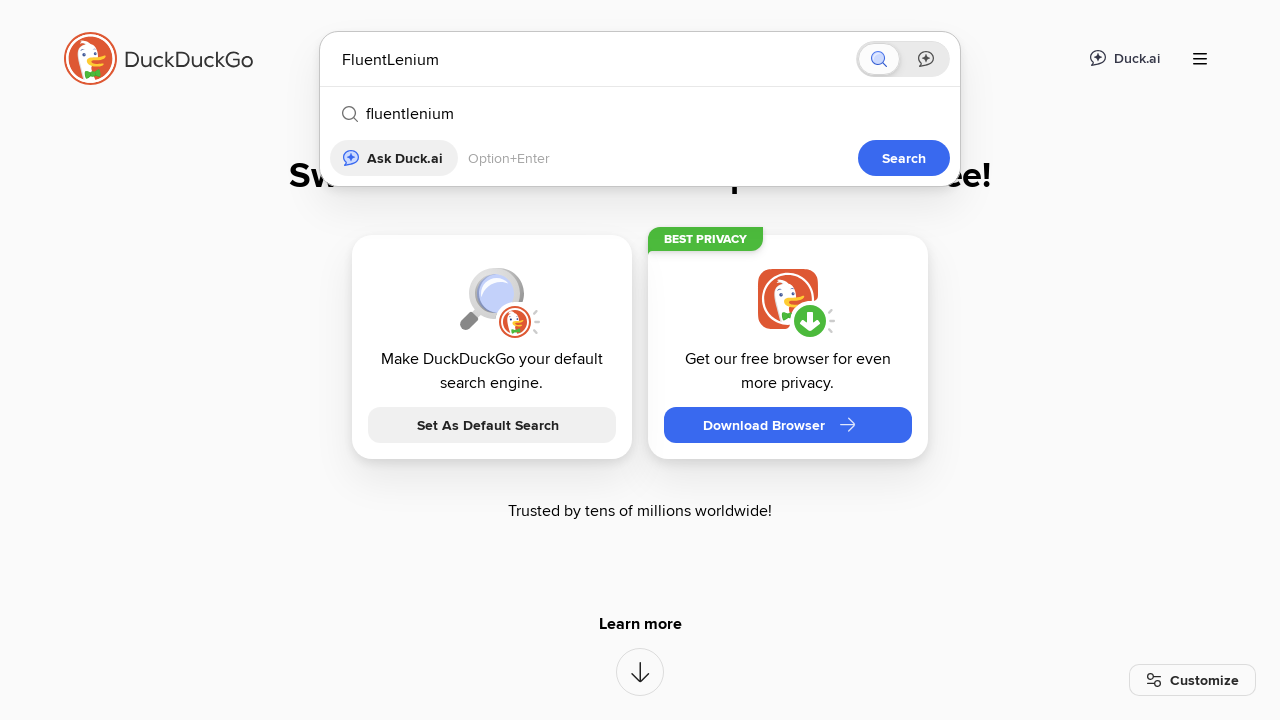

Pressed Enter to submit search query on input[name='q']
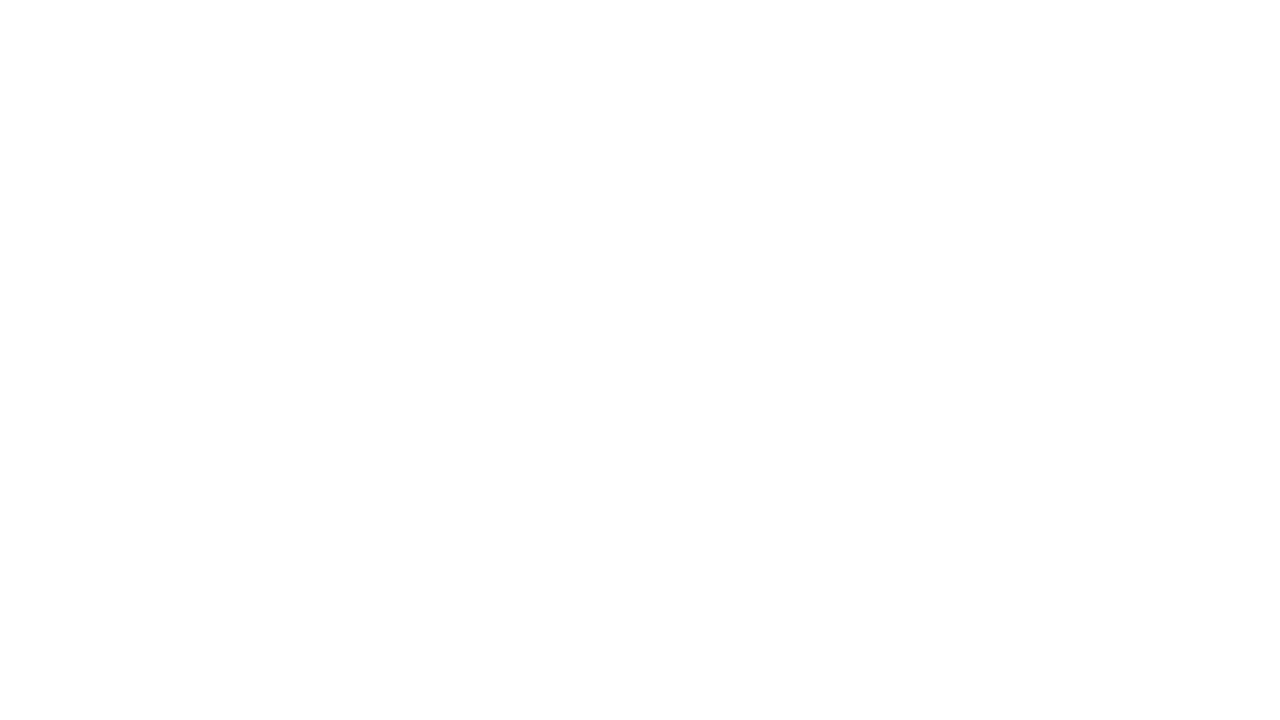

Waited for page load state to complete
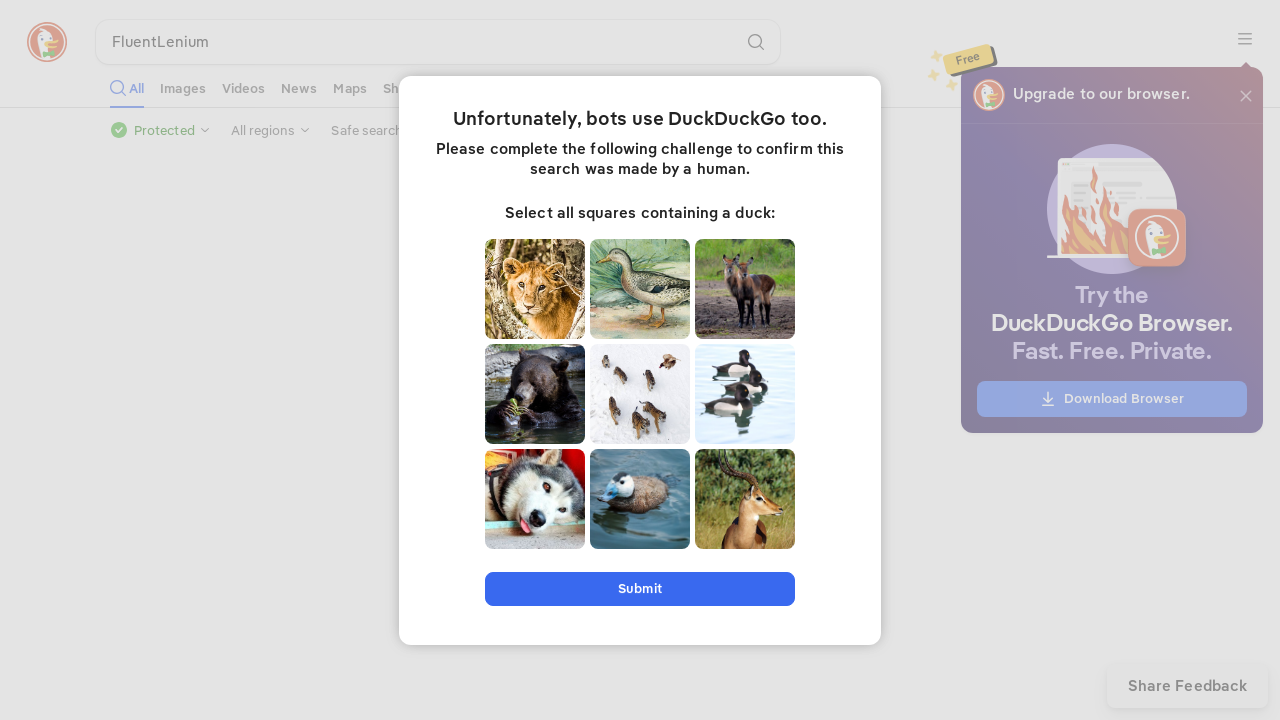

Verified page title contains 'FluentLenium'
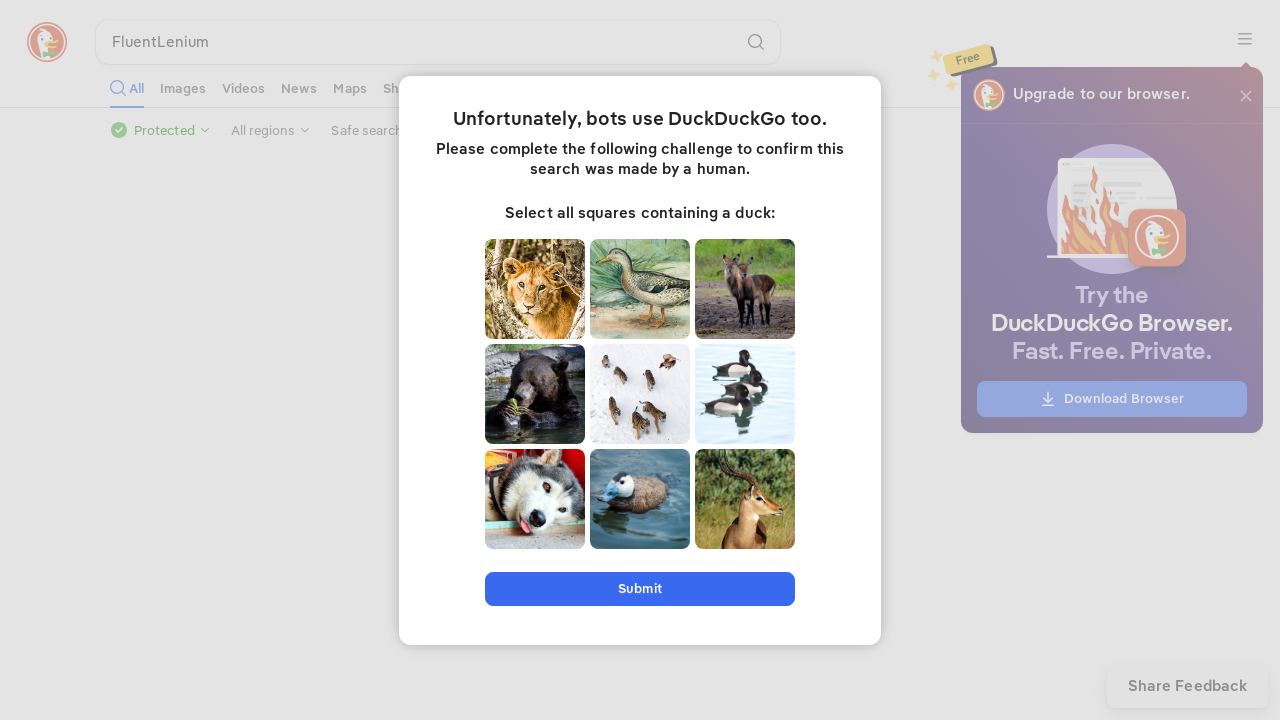

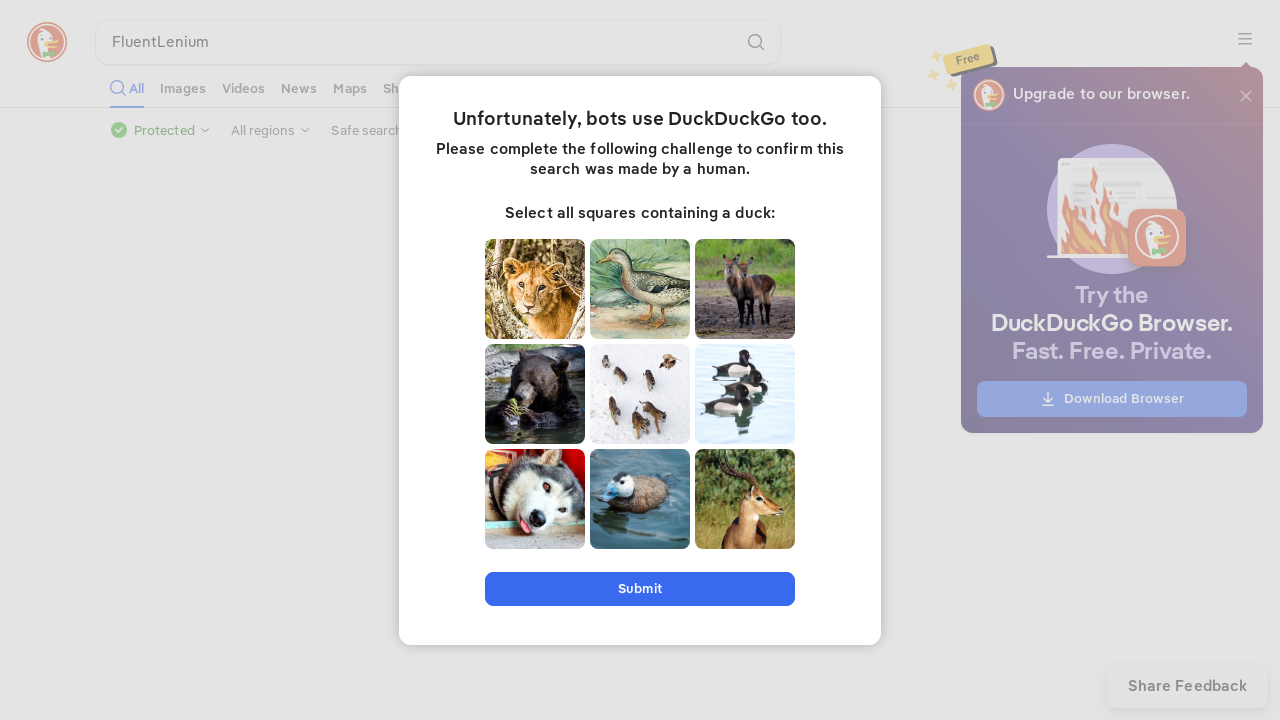